Tests the search functionality on Target.com by entering "apple watch" in the search input and clicking the search button.

Starting URL: https://www.target.com/

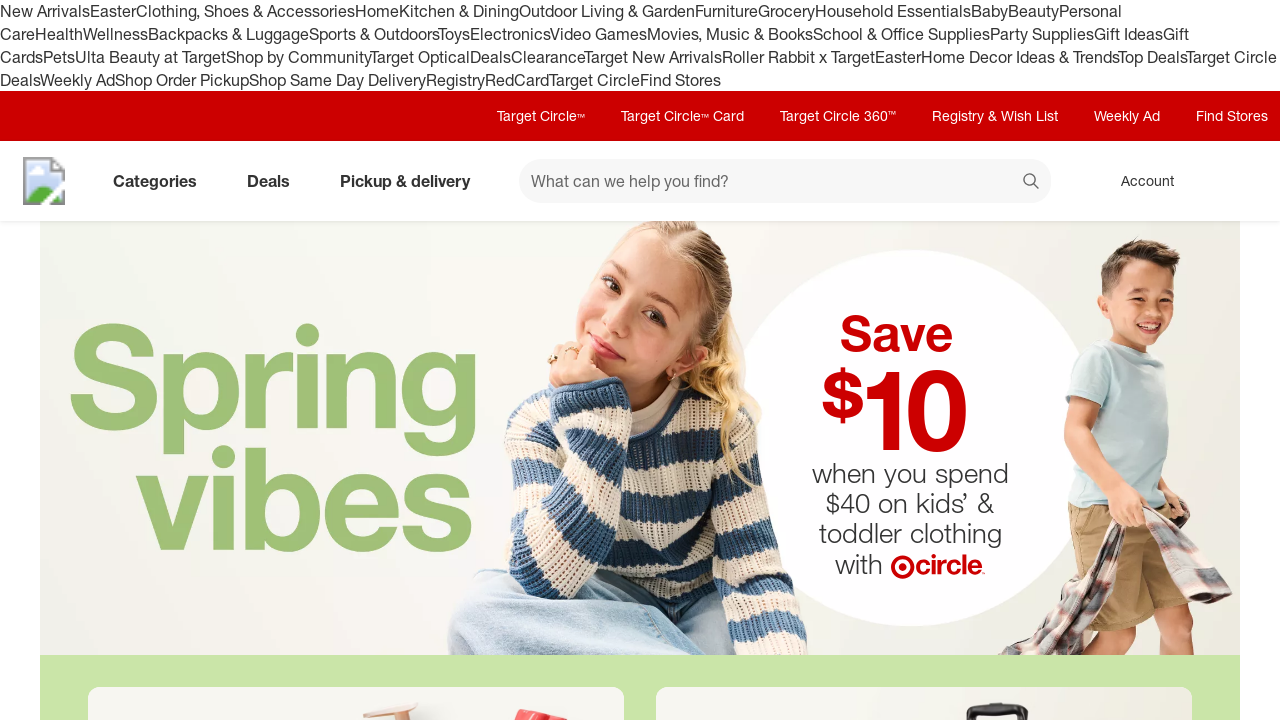

Search input field loaded and available
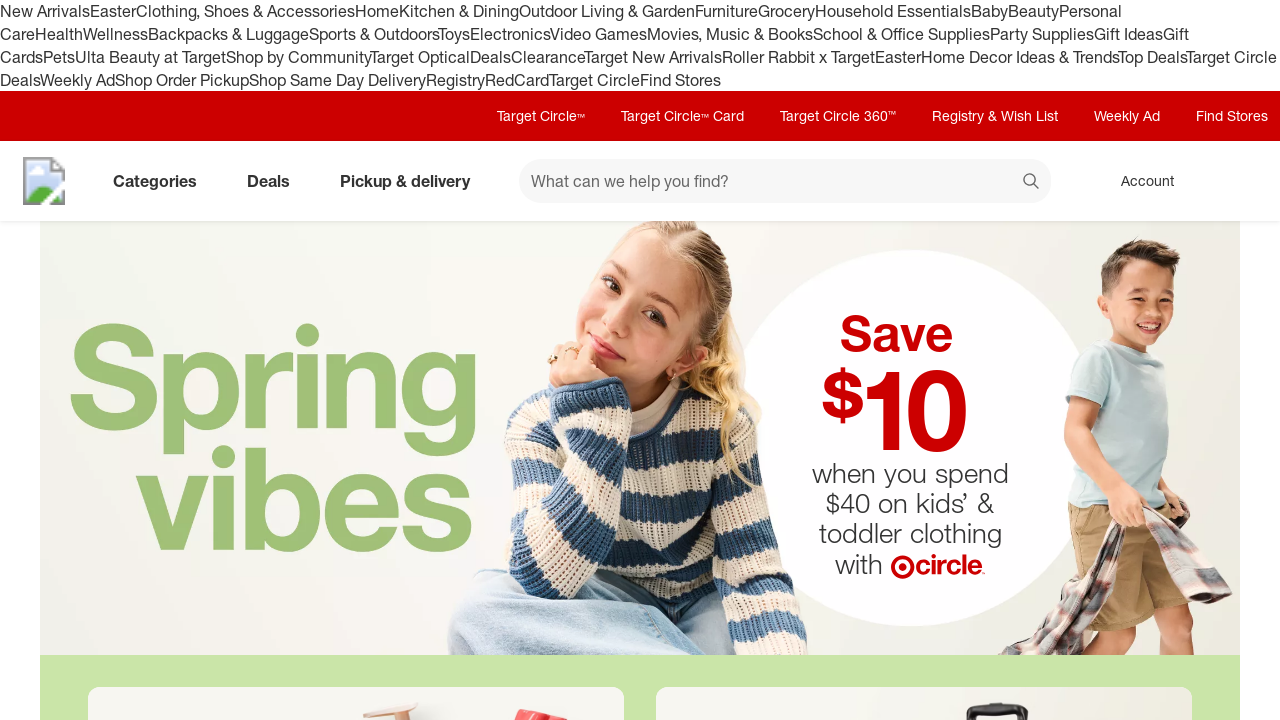

Entered 'apple watch' in search input field on input[data-test='@web/Search/SearchInput']
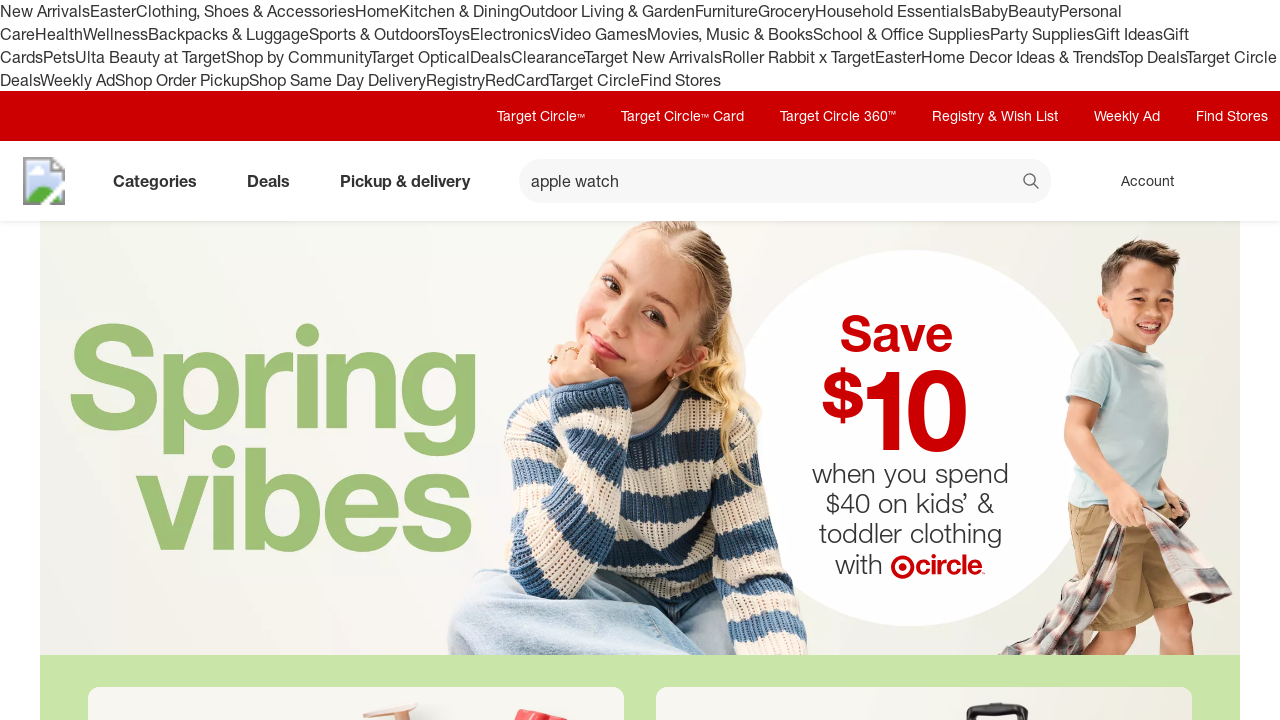

Clicked search button to submit search at (1032, 183) on button[data-test='@web/Search/SearchButton']
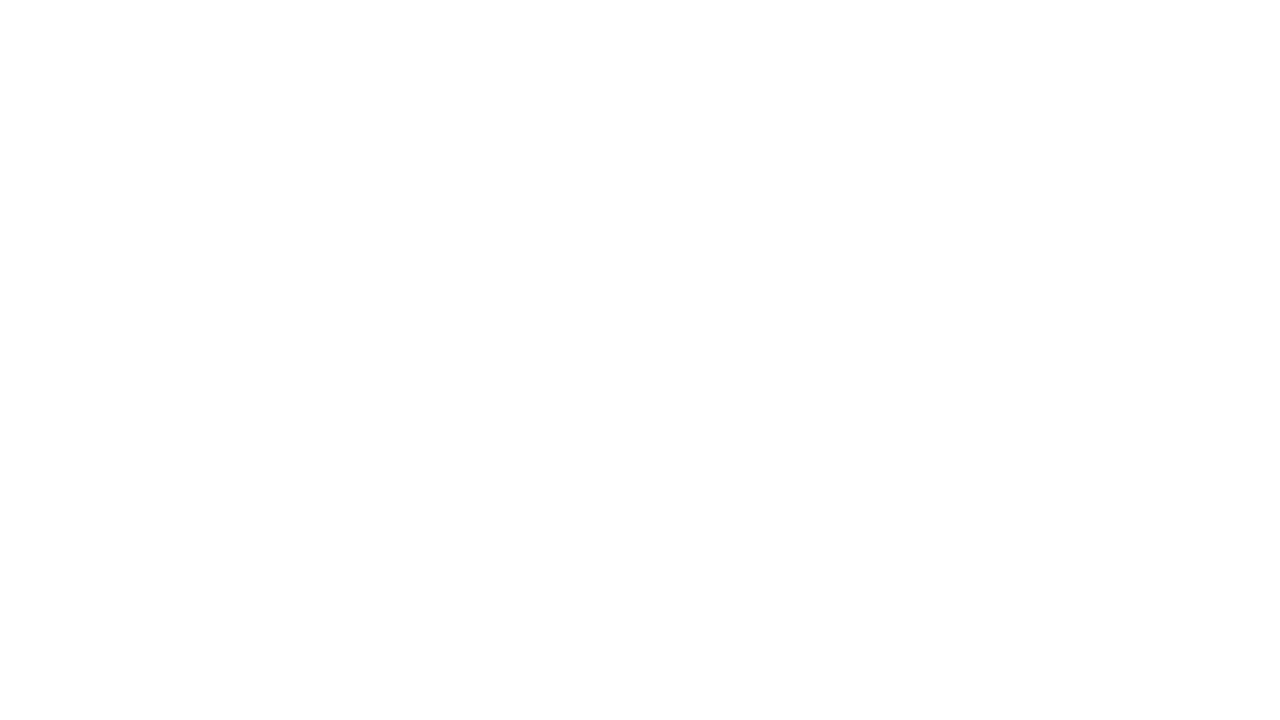

Search results page loaded (network idle)
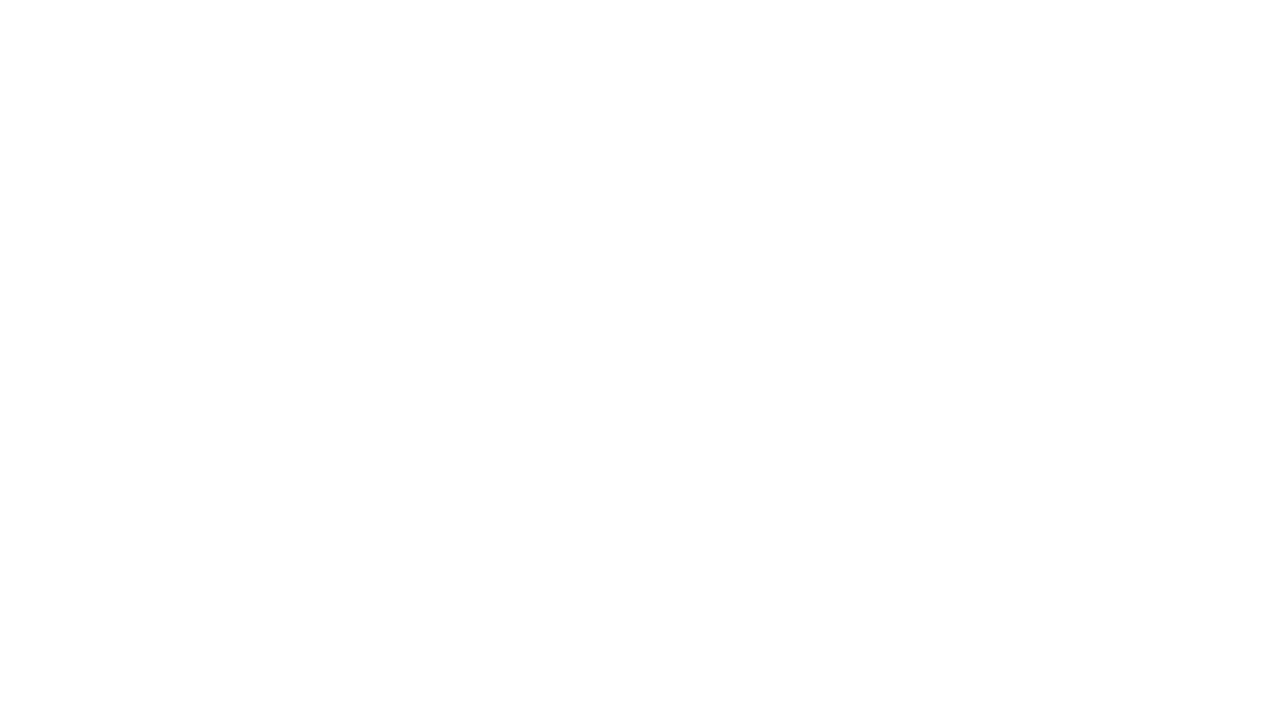

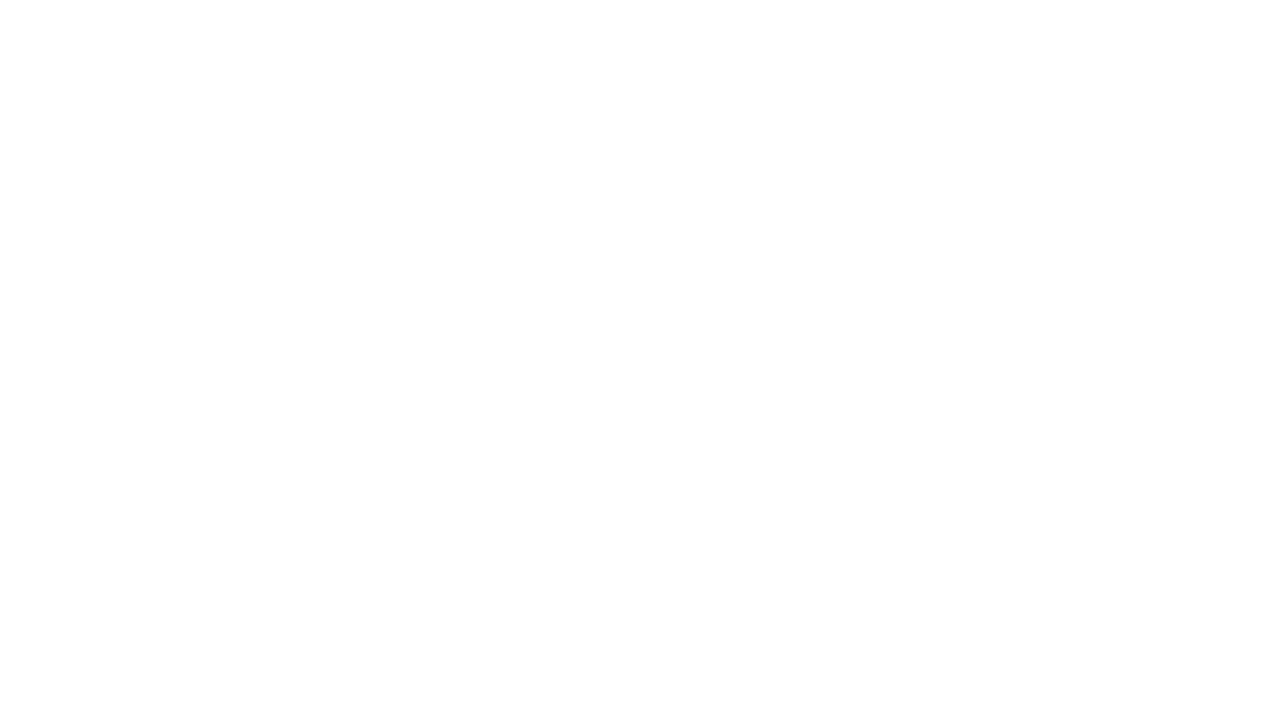